Tests modal dialog functionality by opening a modal, verifying the close button exists, and closing the modal

Starting URL: https://bonigarcia.dev/selenium-webdriver-java/dialog-boxes.html

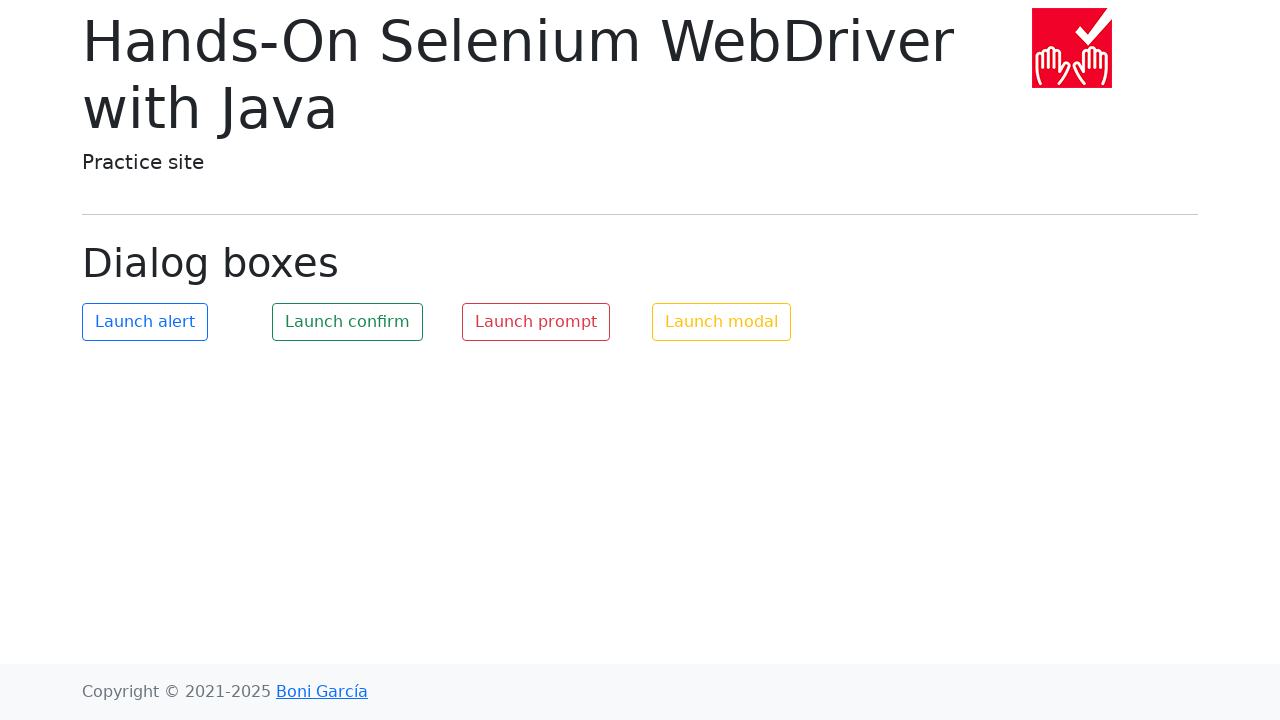

Clicked button to open modal dialog at (722, 322) on #my-modal
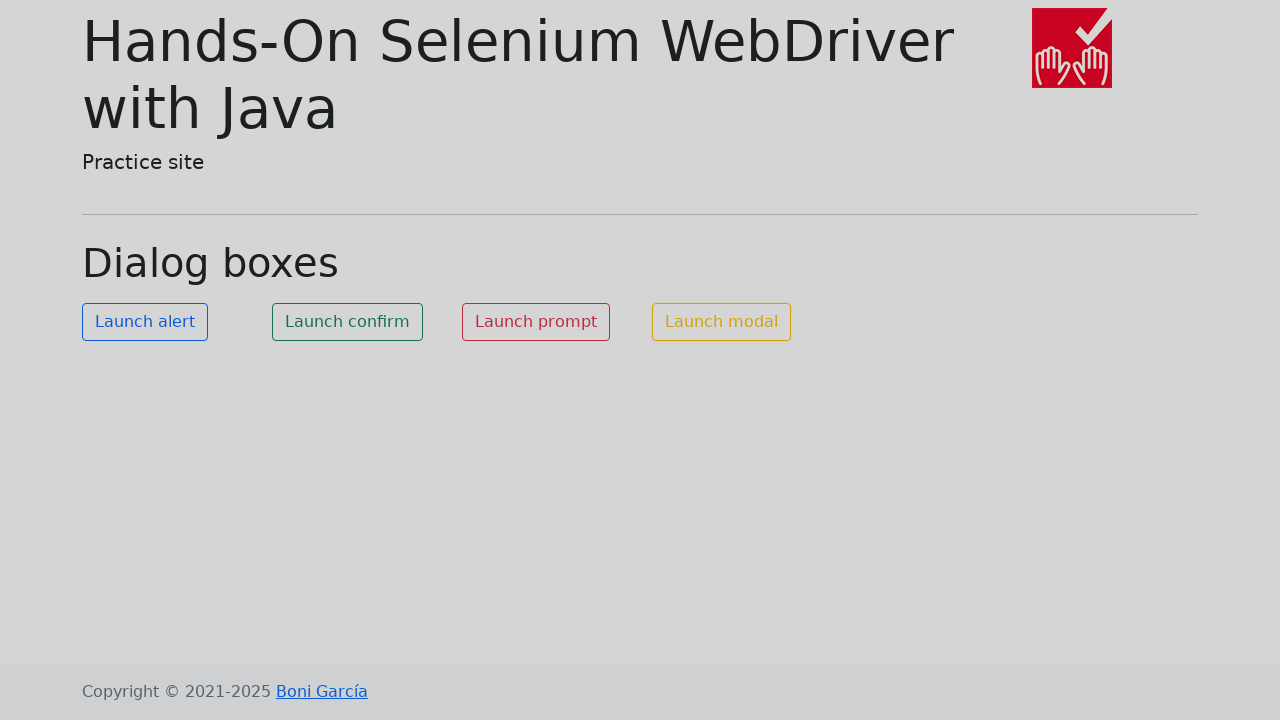

Close button is visible and ready to interact
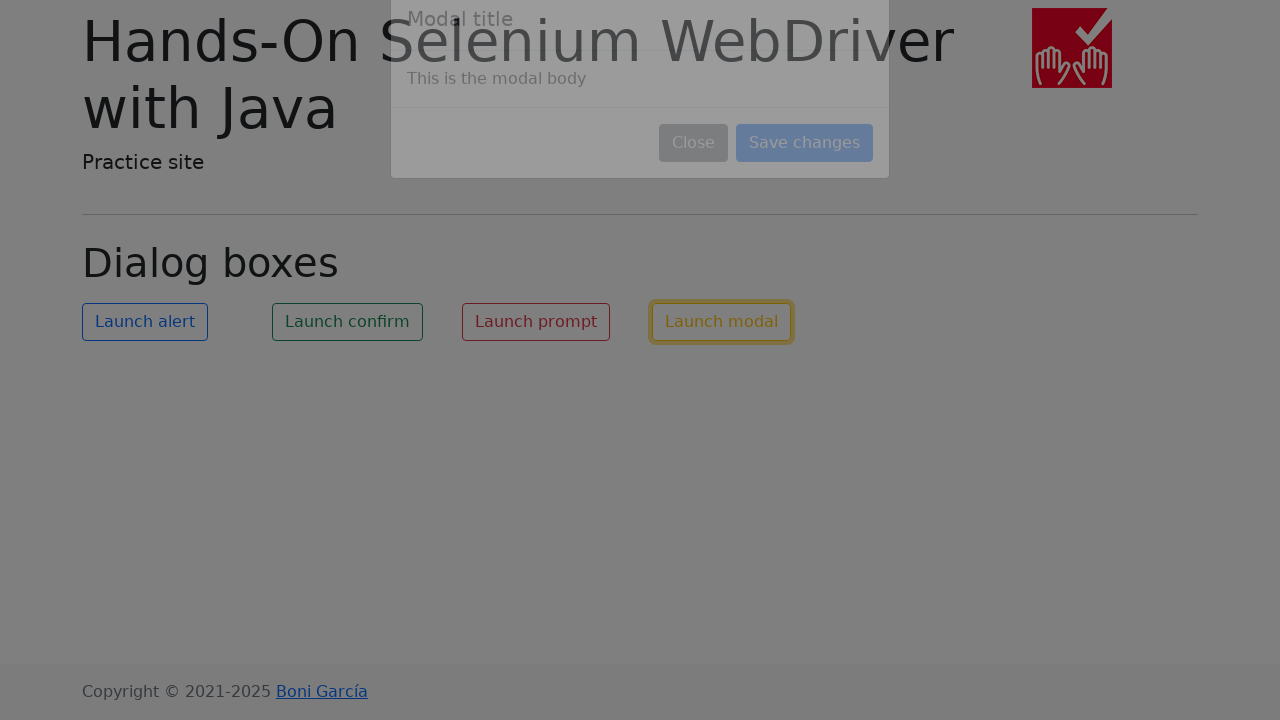

Clicked Close button to dismiss modal dialog at (694, 184) on xpath=//button[text()='Close']
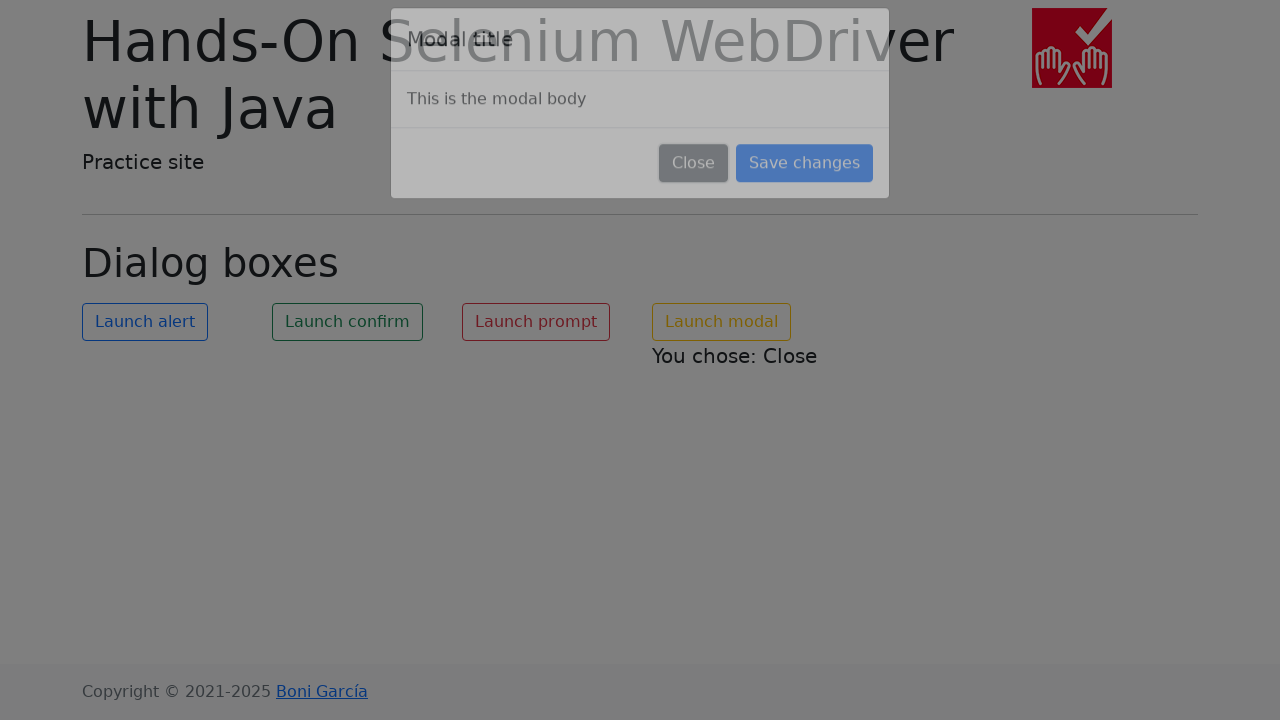

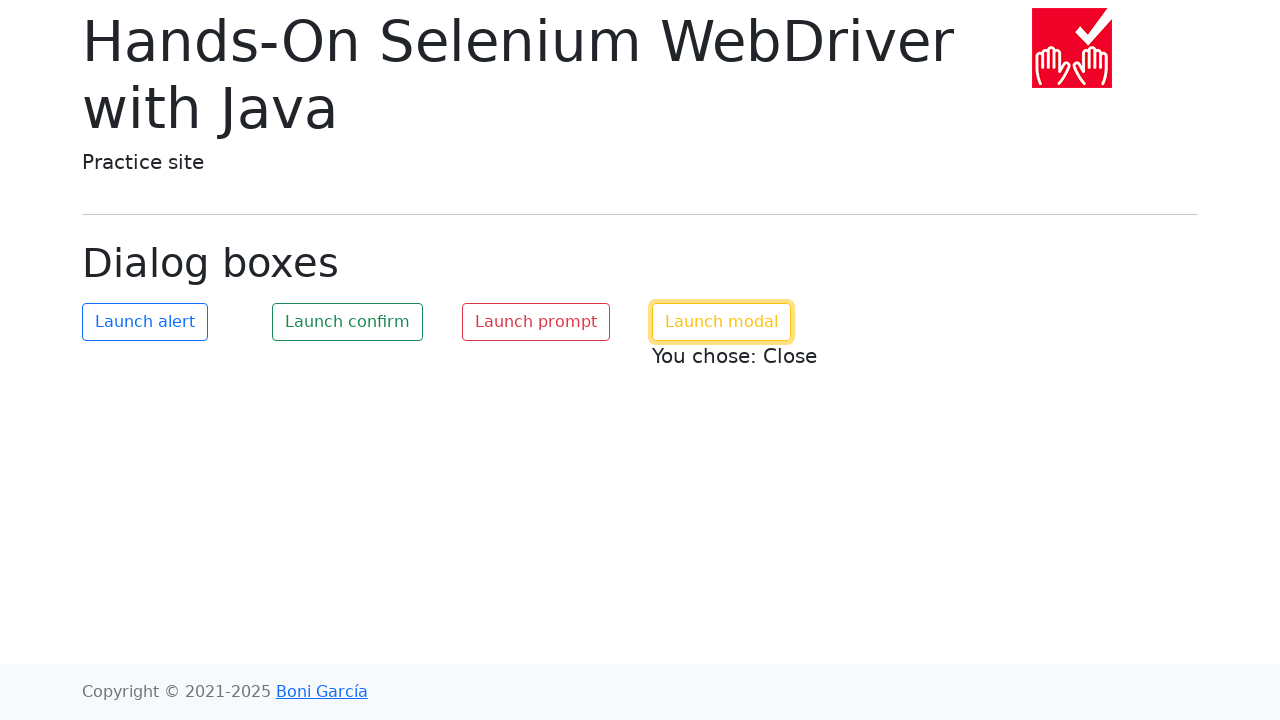